Tests datepicker functionality by entering a date value and pressing Enter to confirm the selection

Starting URL: https://formy-project.herokuapp.com/datepicker

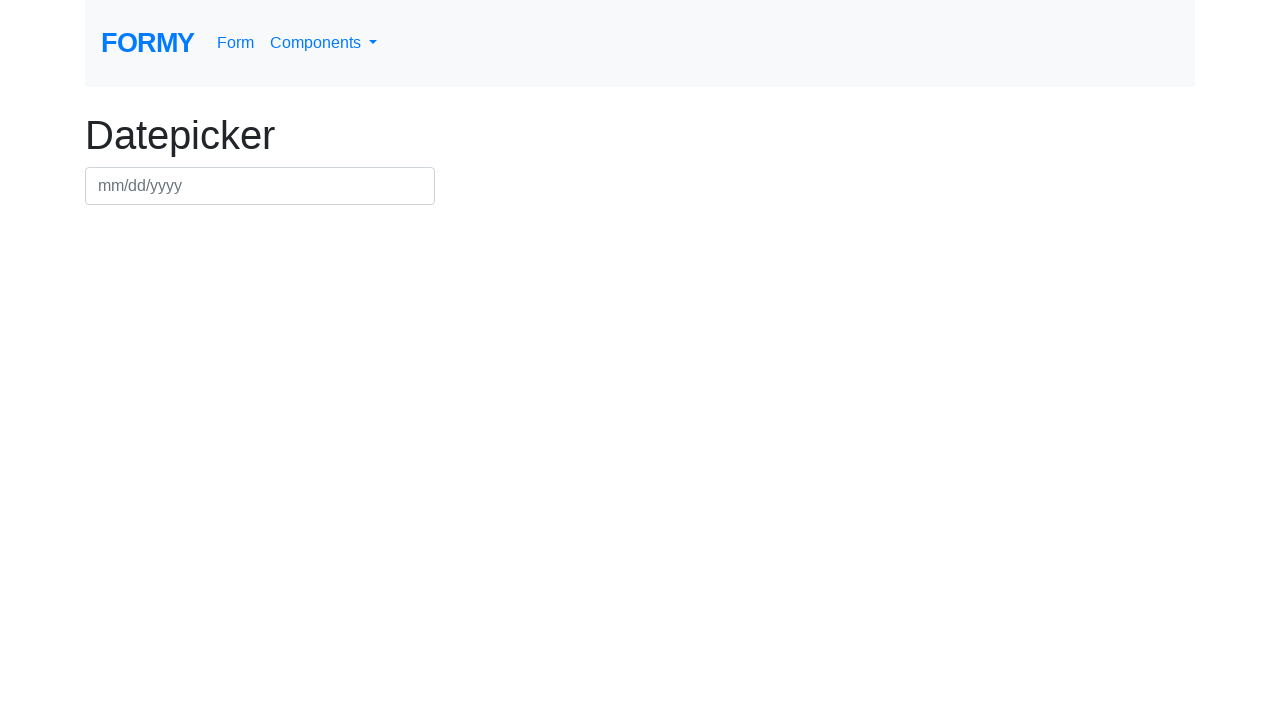

Filled datepicker field with date 03/15/2024 on #datepicker
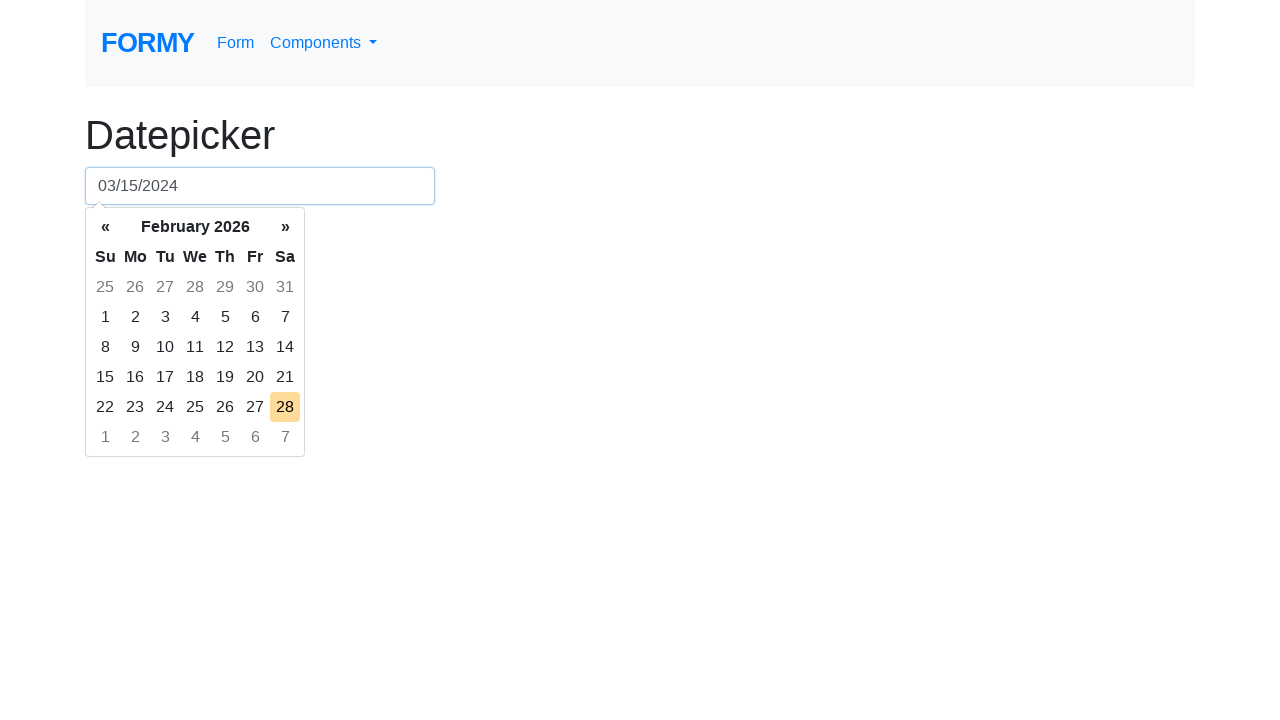

Pressed Enter to confirm date selection on #datepicker
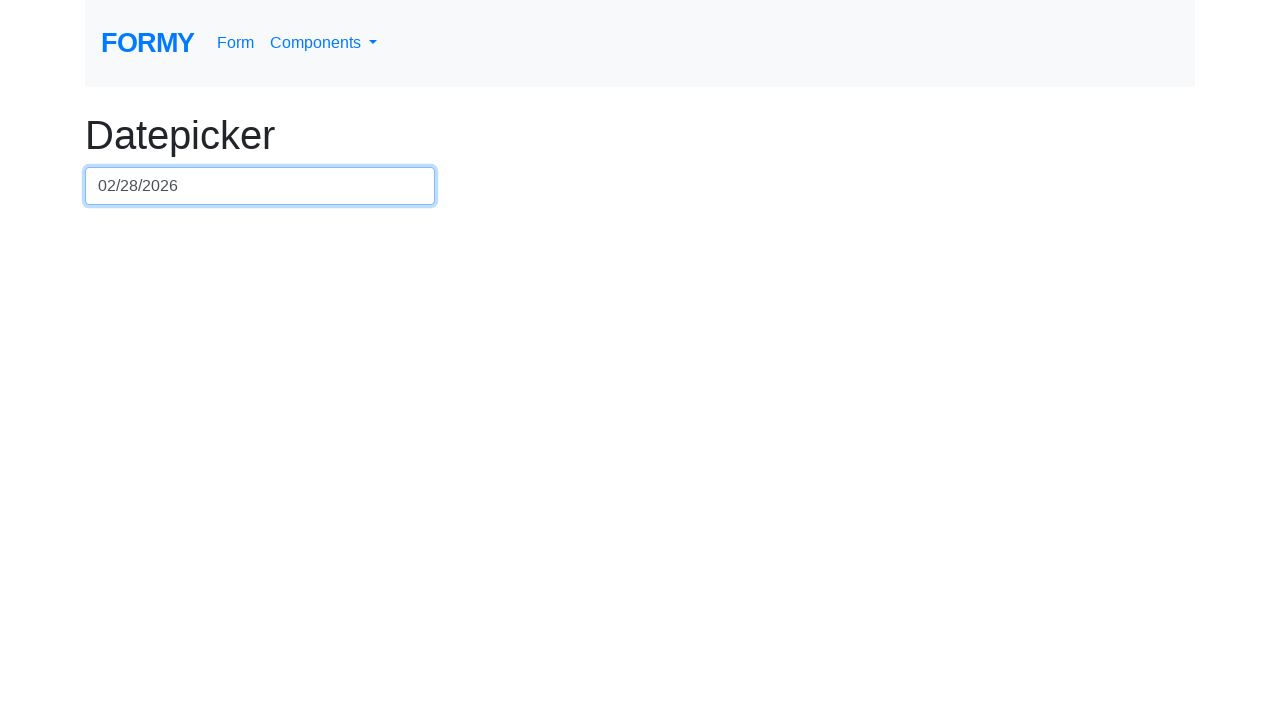

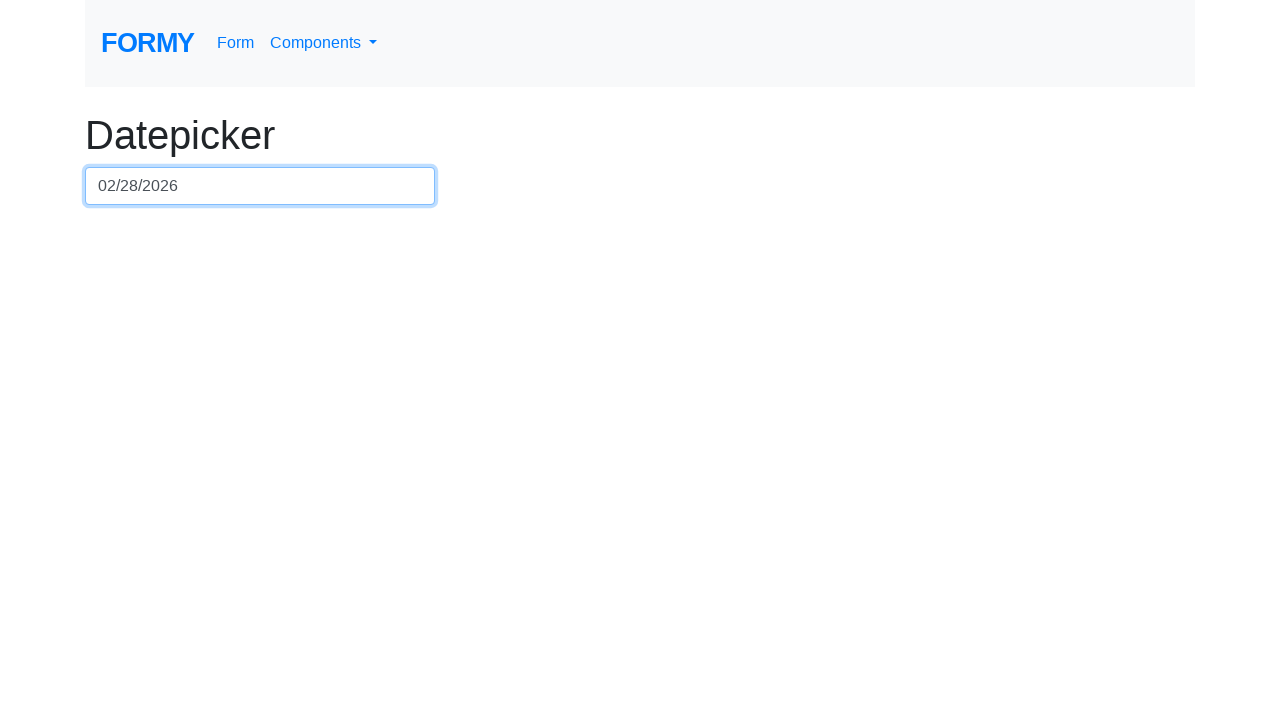